Tests that payment partner logos are displayed on the MTS Belarus homepage by waiting for the logos container to load

Starting URL: https://www.mts.by/

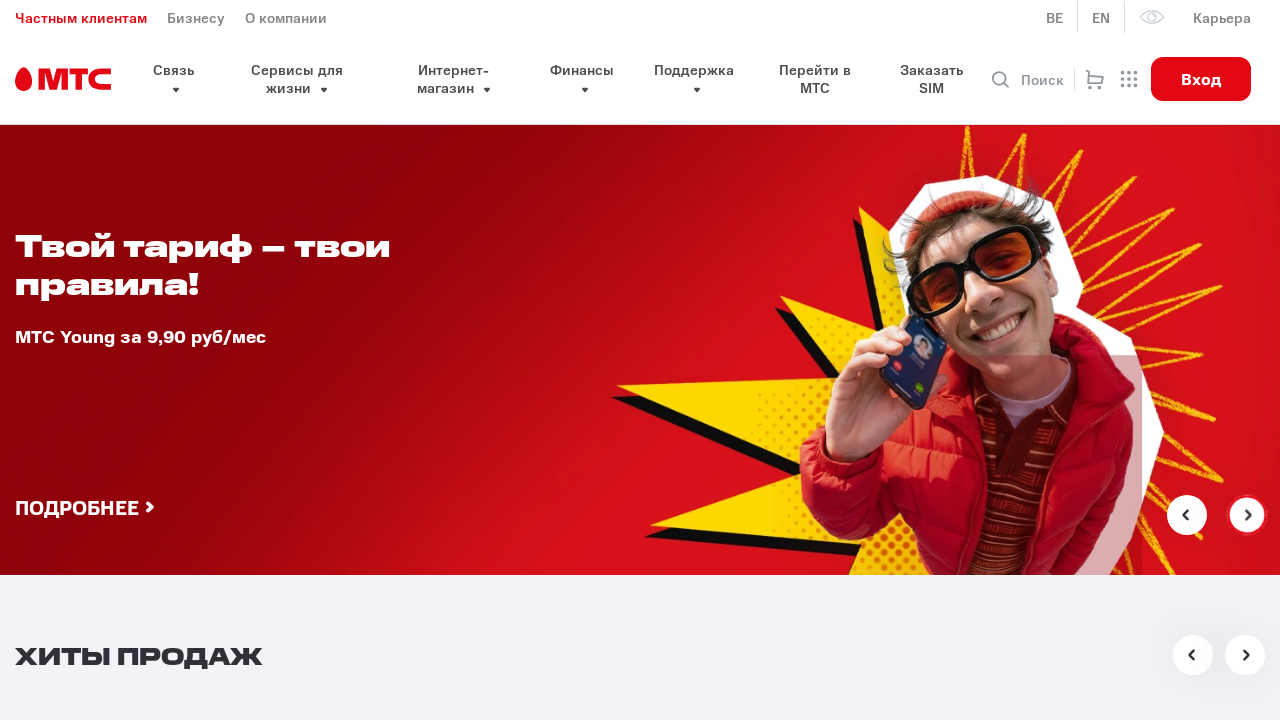

Navigated to MTS Belarus homepage
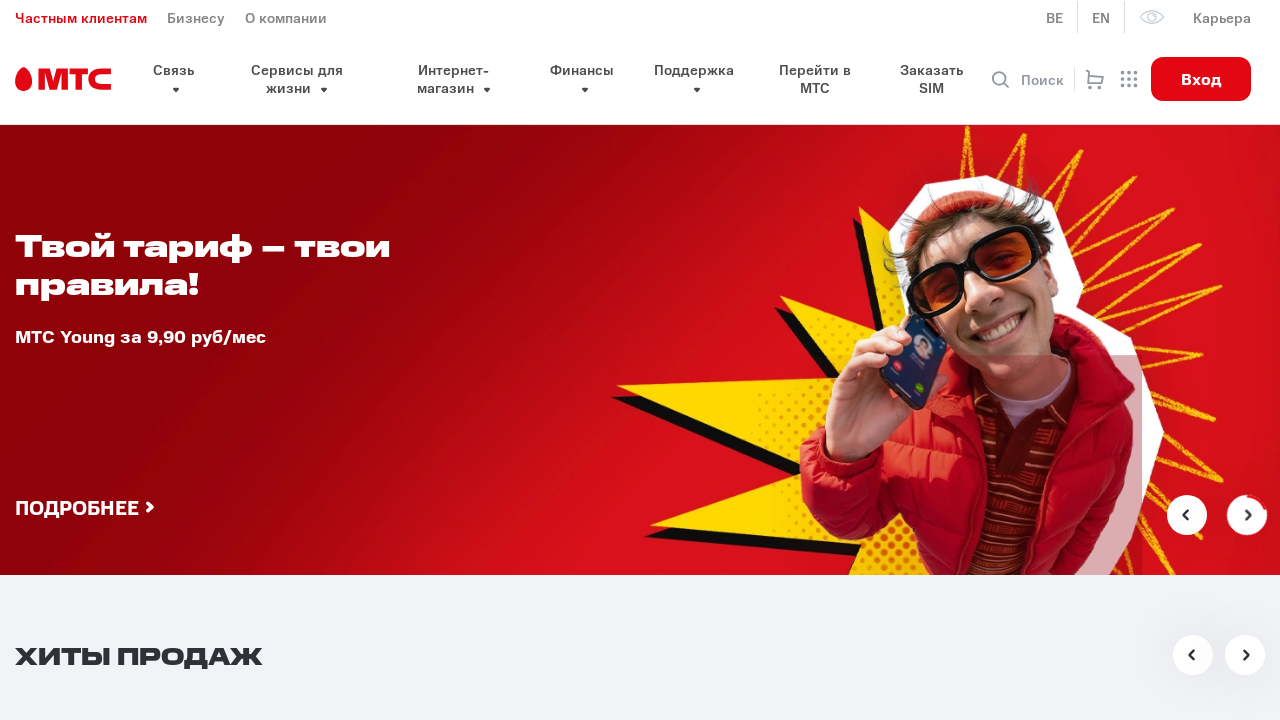

Payment partner logos container loaded
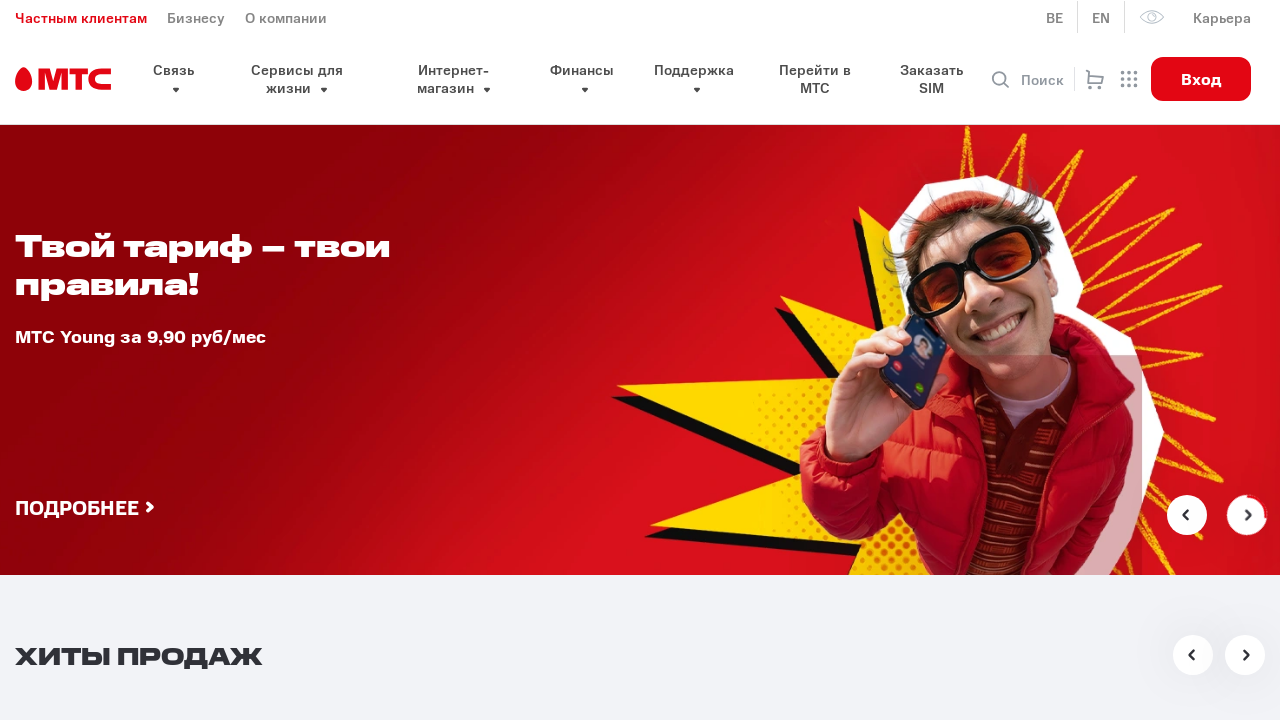

Payment partner logos are displayed on the page
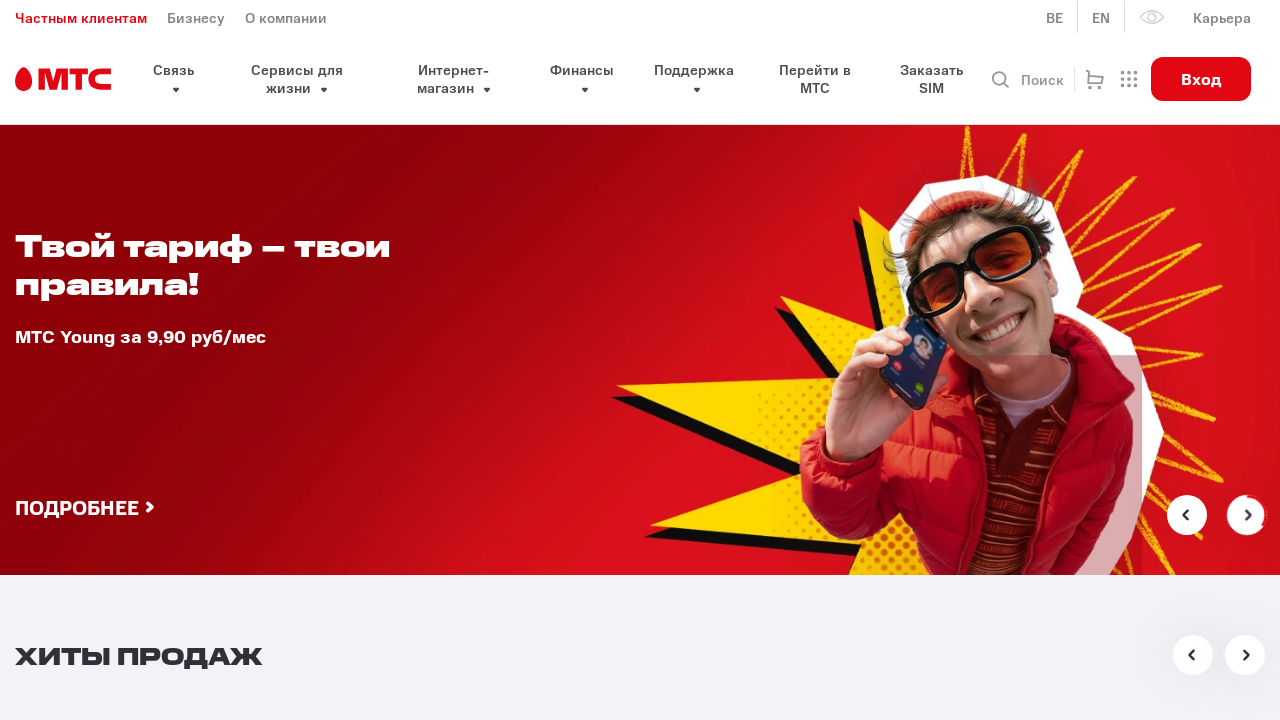

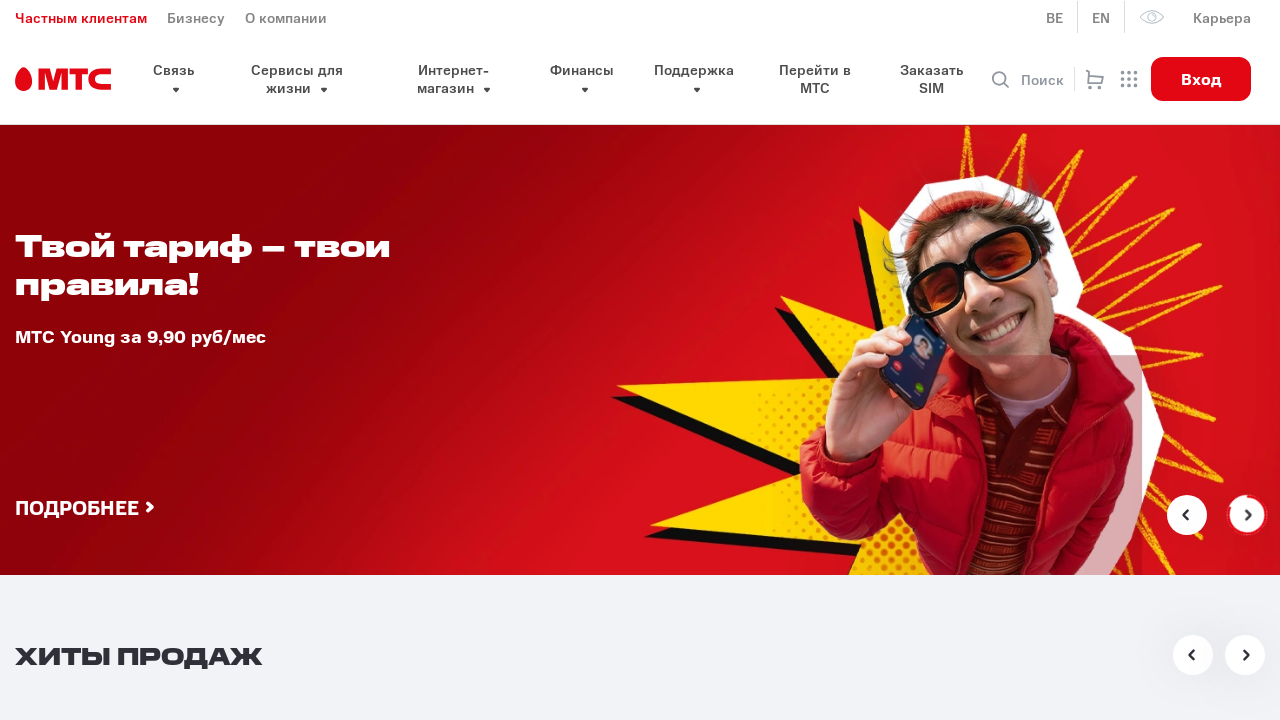